Tests form field validation by attempting to submit an empty form and then filling required fields to verify validation behavior.

Starting URL: https://devops1.com.au/contact

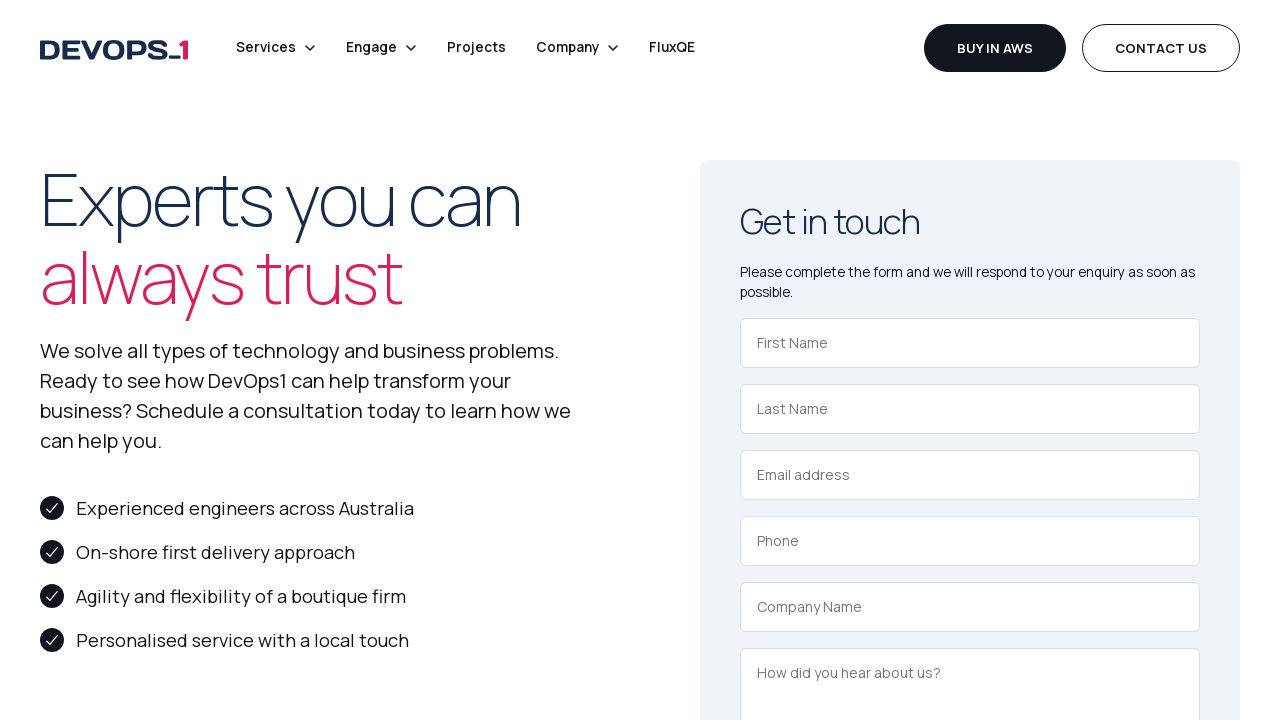

Set viewport to 1920x1080 for desktop testing
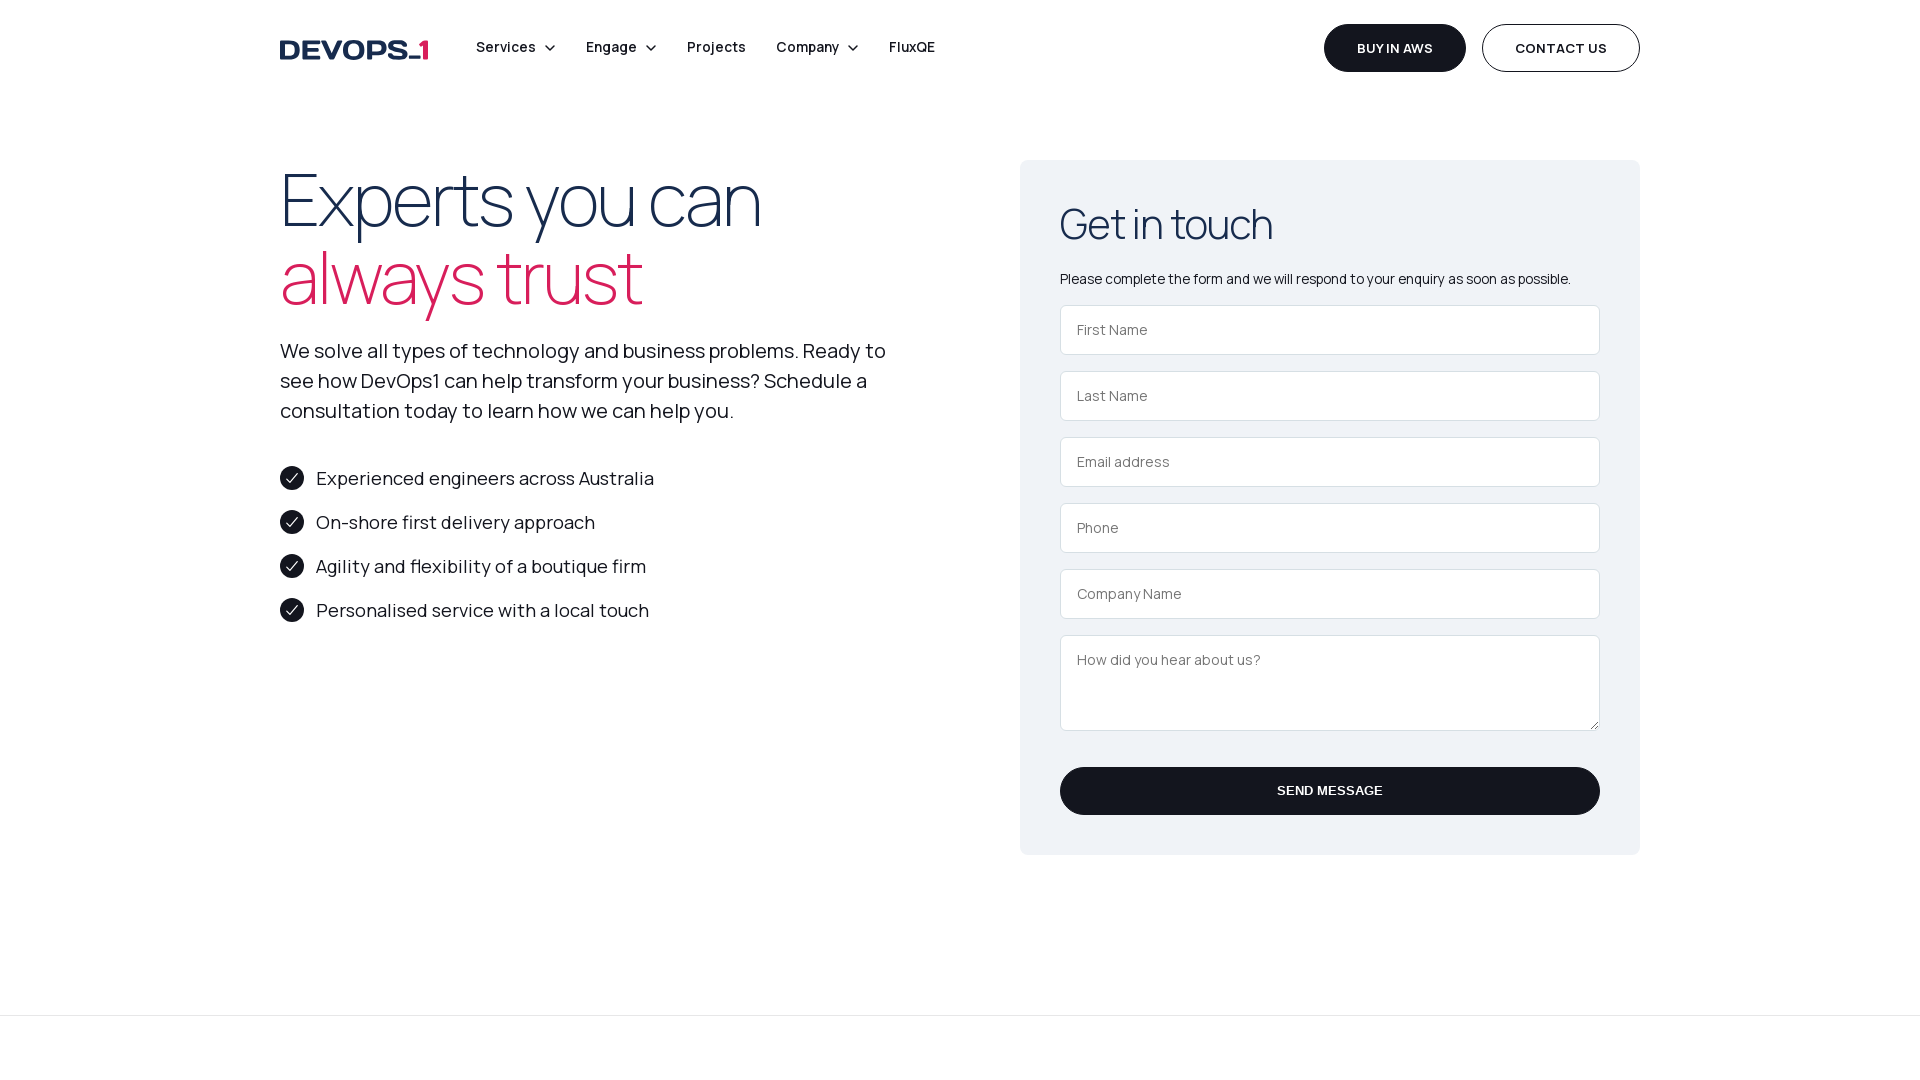

Clicked 'Send Message' button to attempt empty form submission at (1330, 791) on internal:role=button[name="Send Message"i]
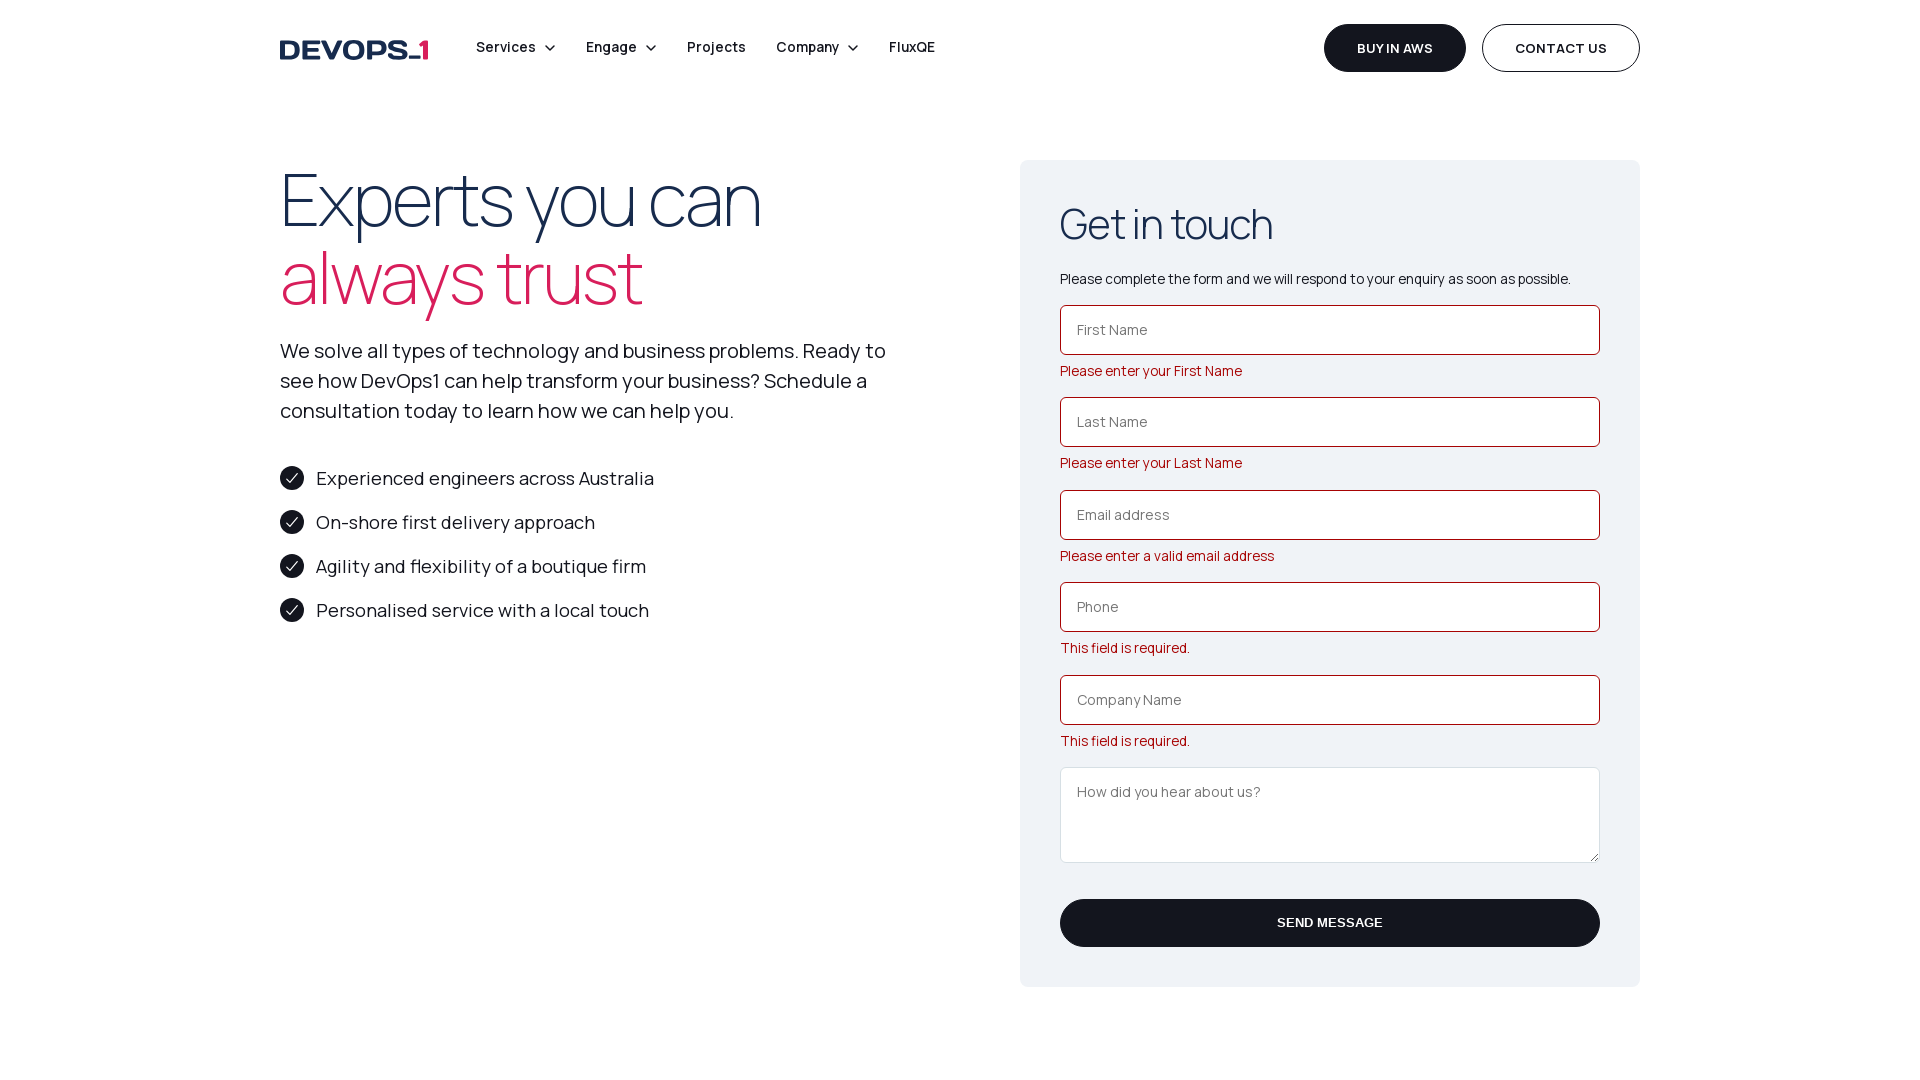

Filled First Name field with 'Emily' on internal:role=textbox[name="First Name"i]
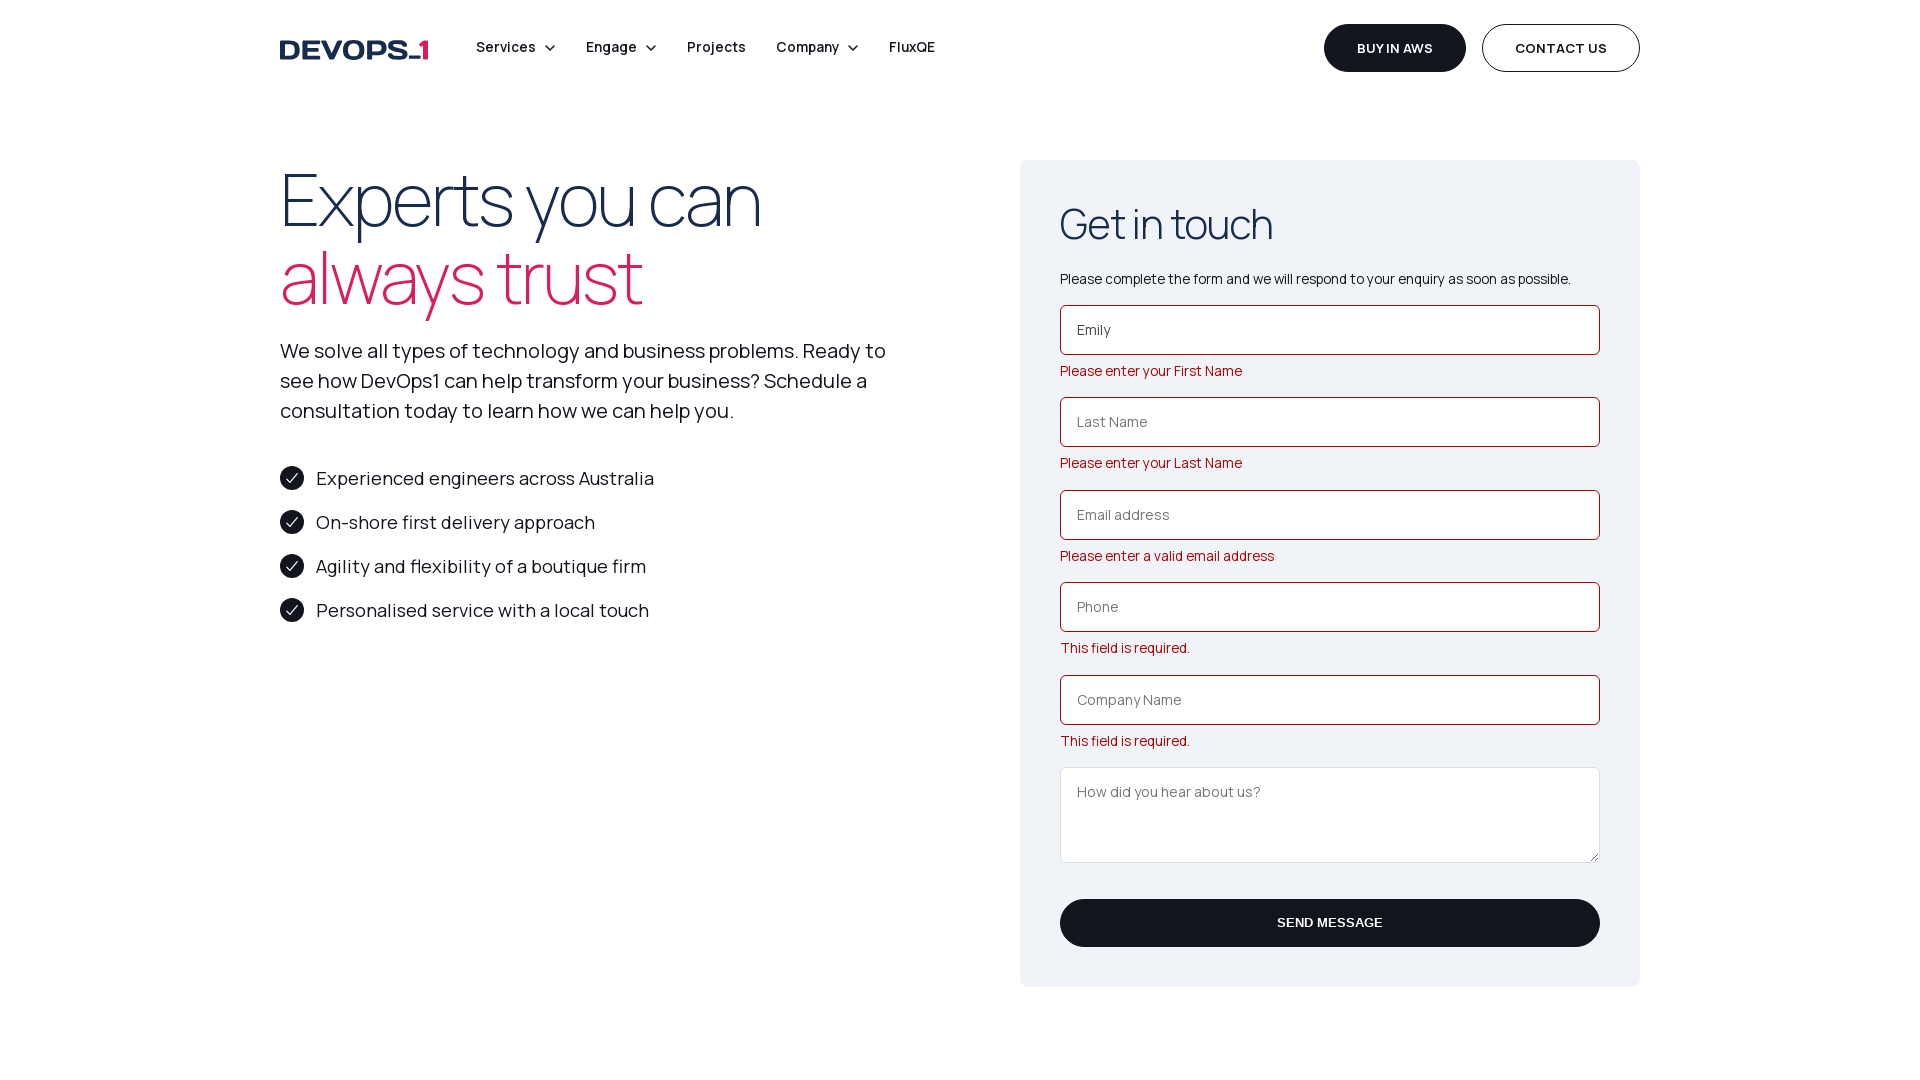

Filled Last Name field with 'Rodriguez' on internal:role=textbox[name="Last Name"i]
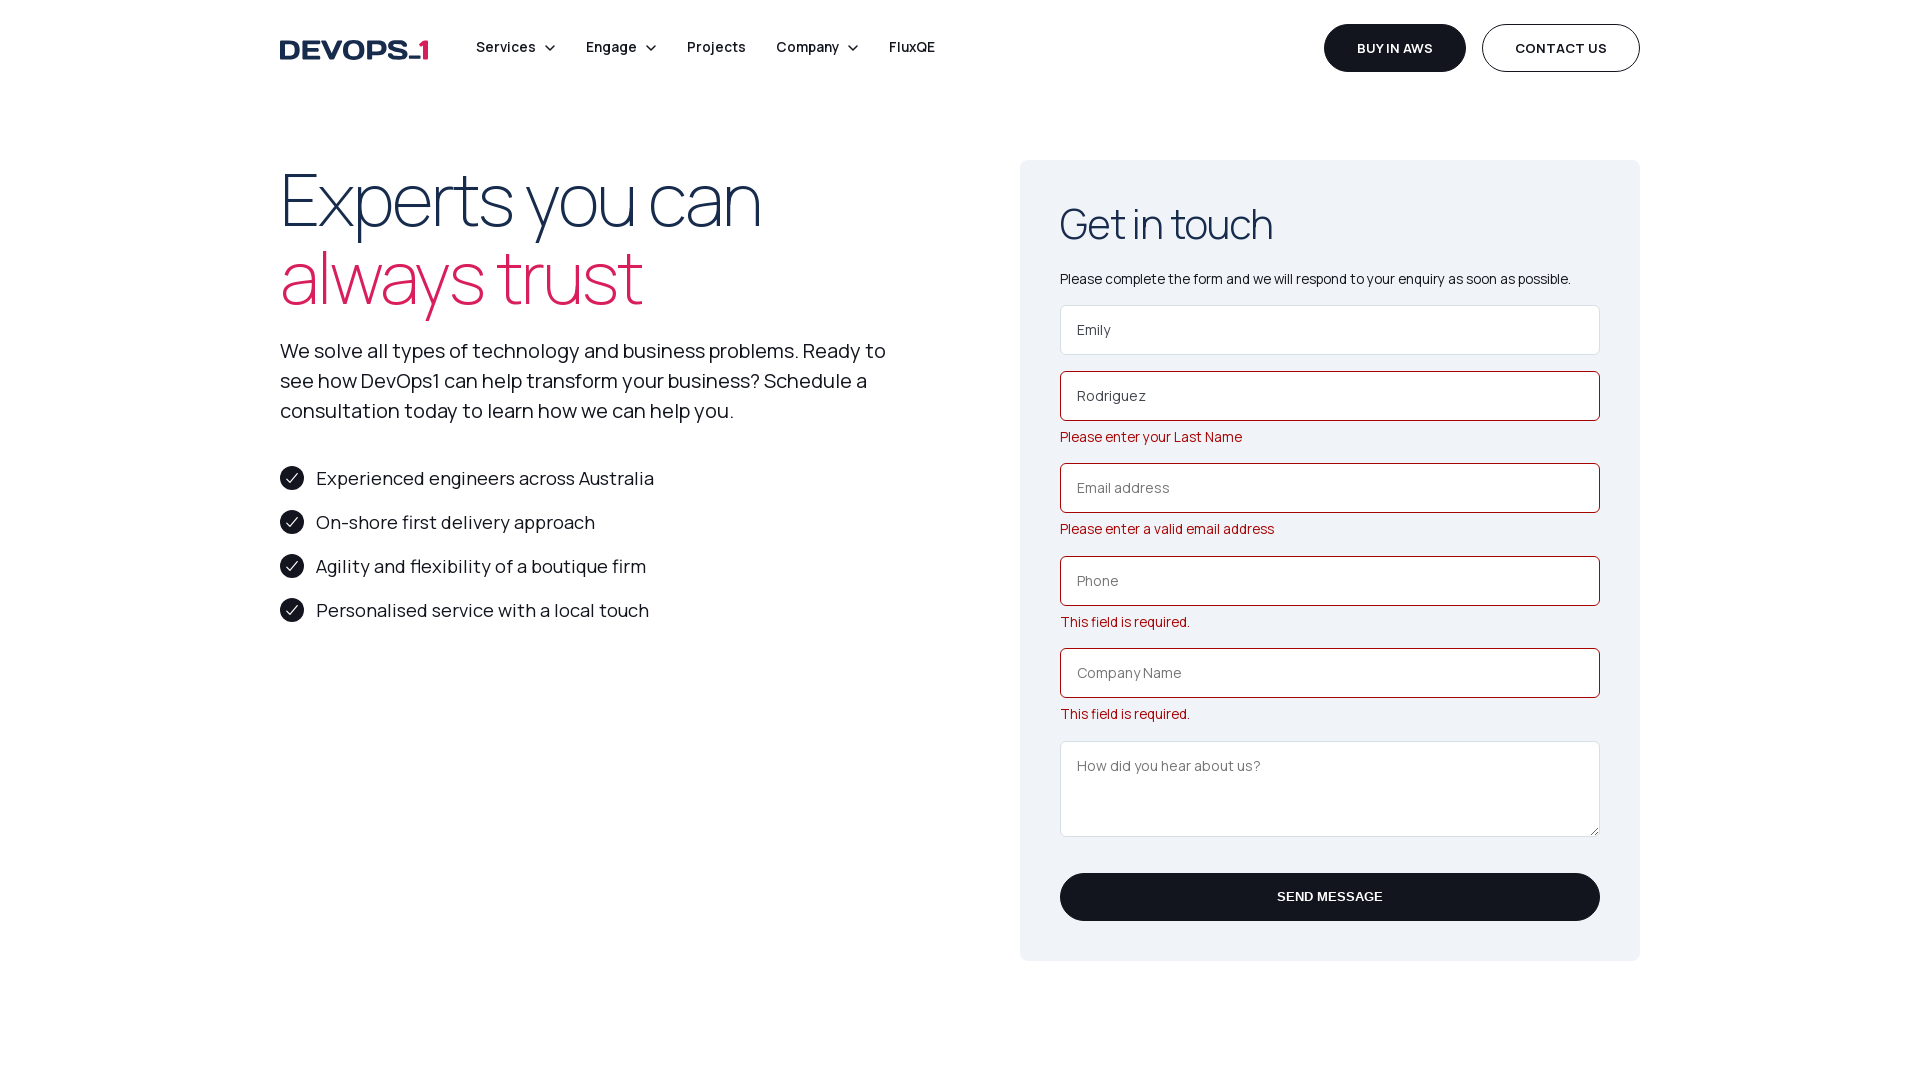

Filled Email address field with 'emily.rodriguez@startup.io' on internal:role=textbox[name="Email address"i]
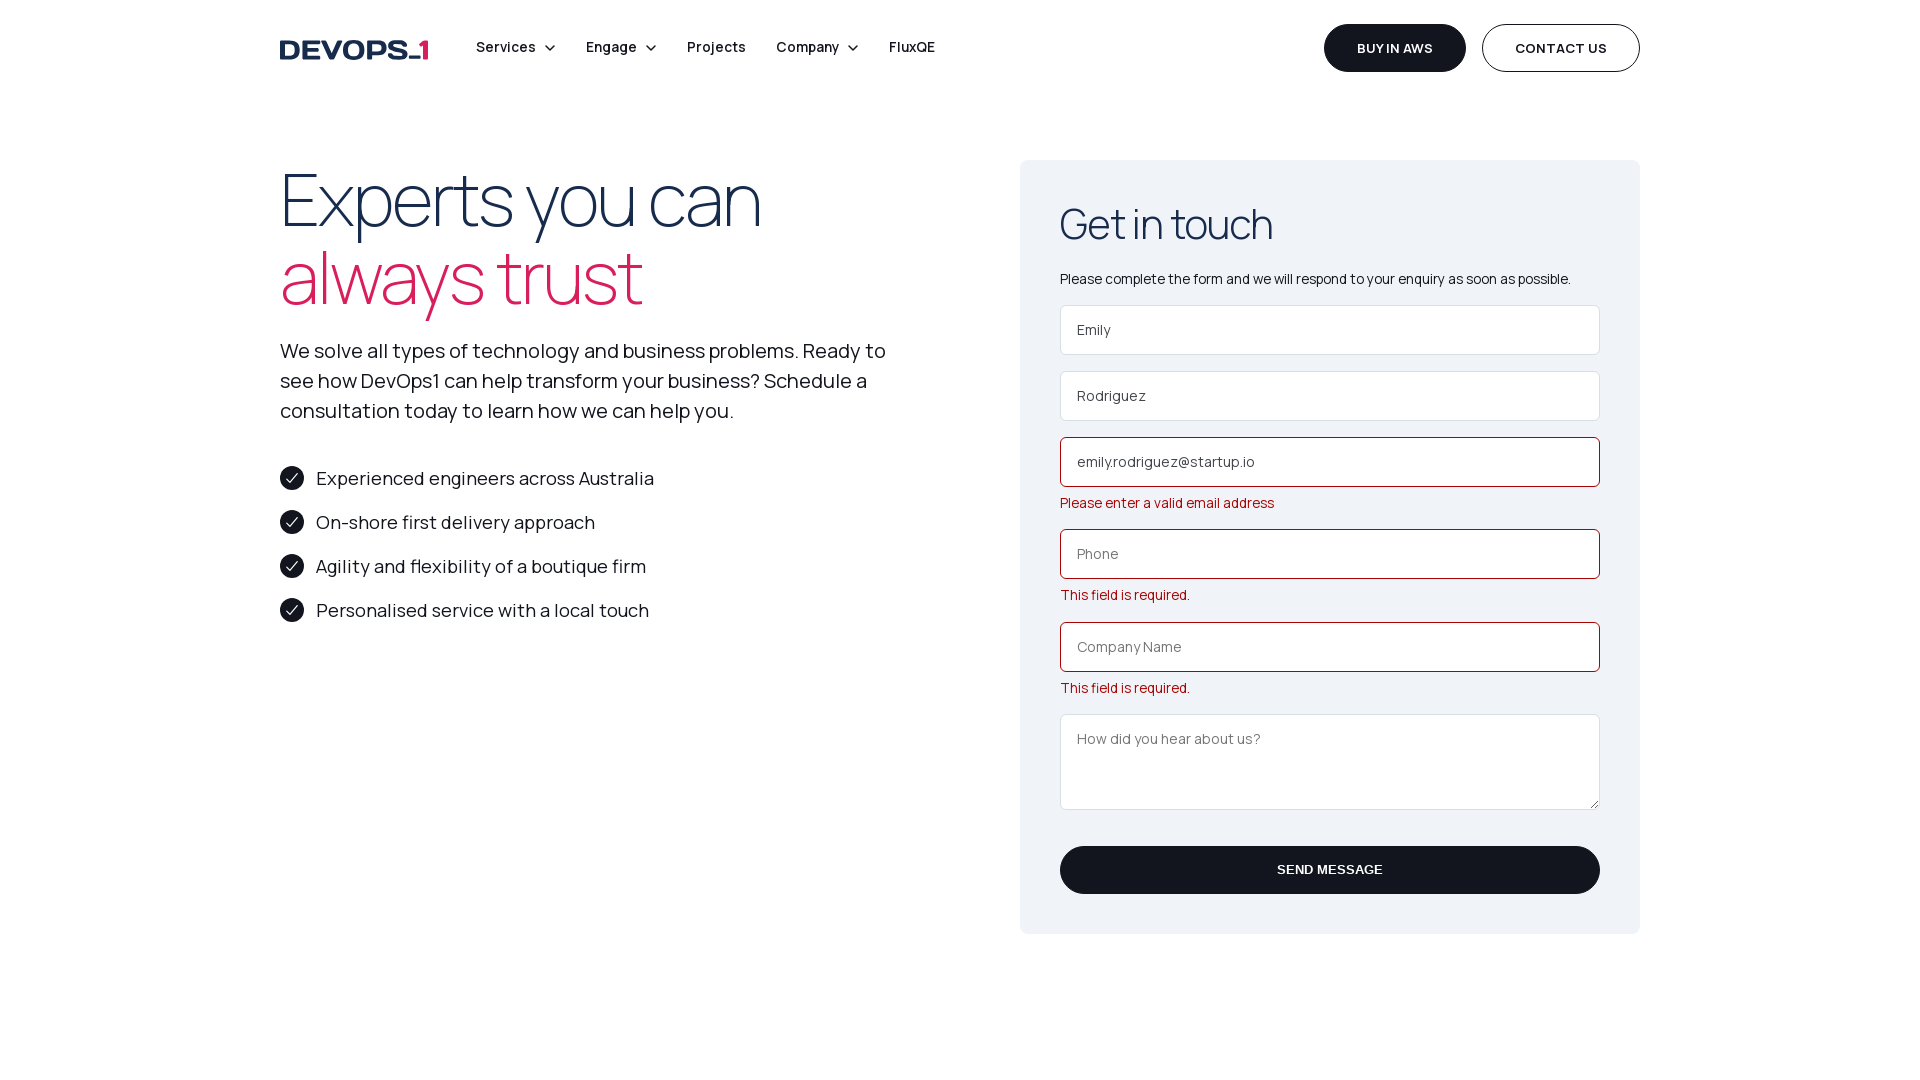

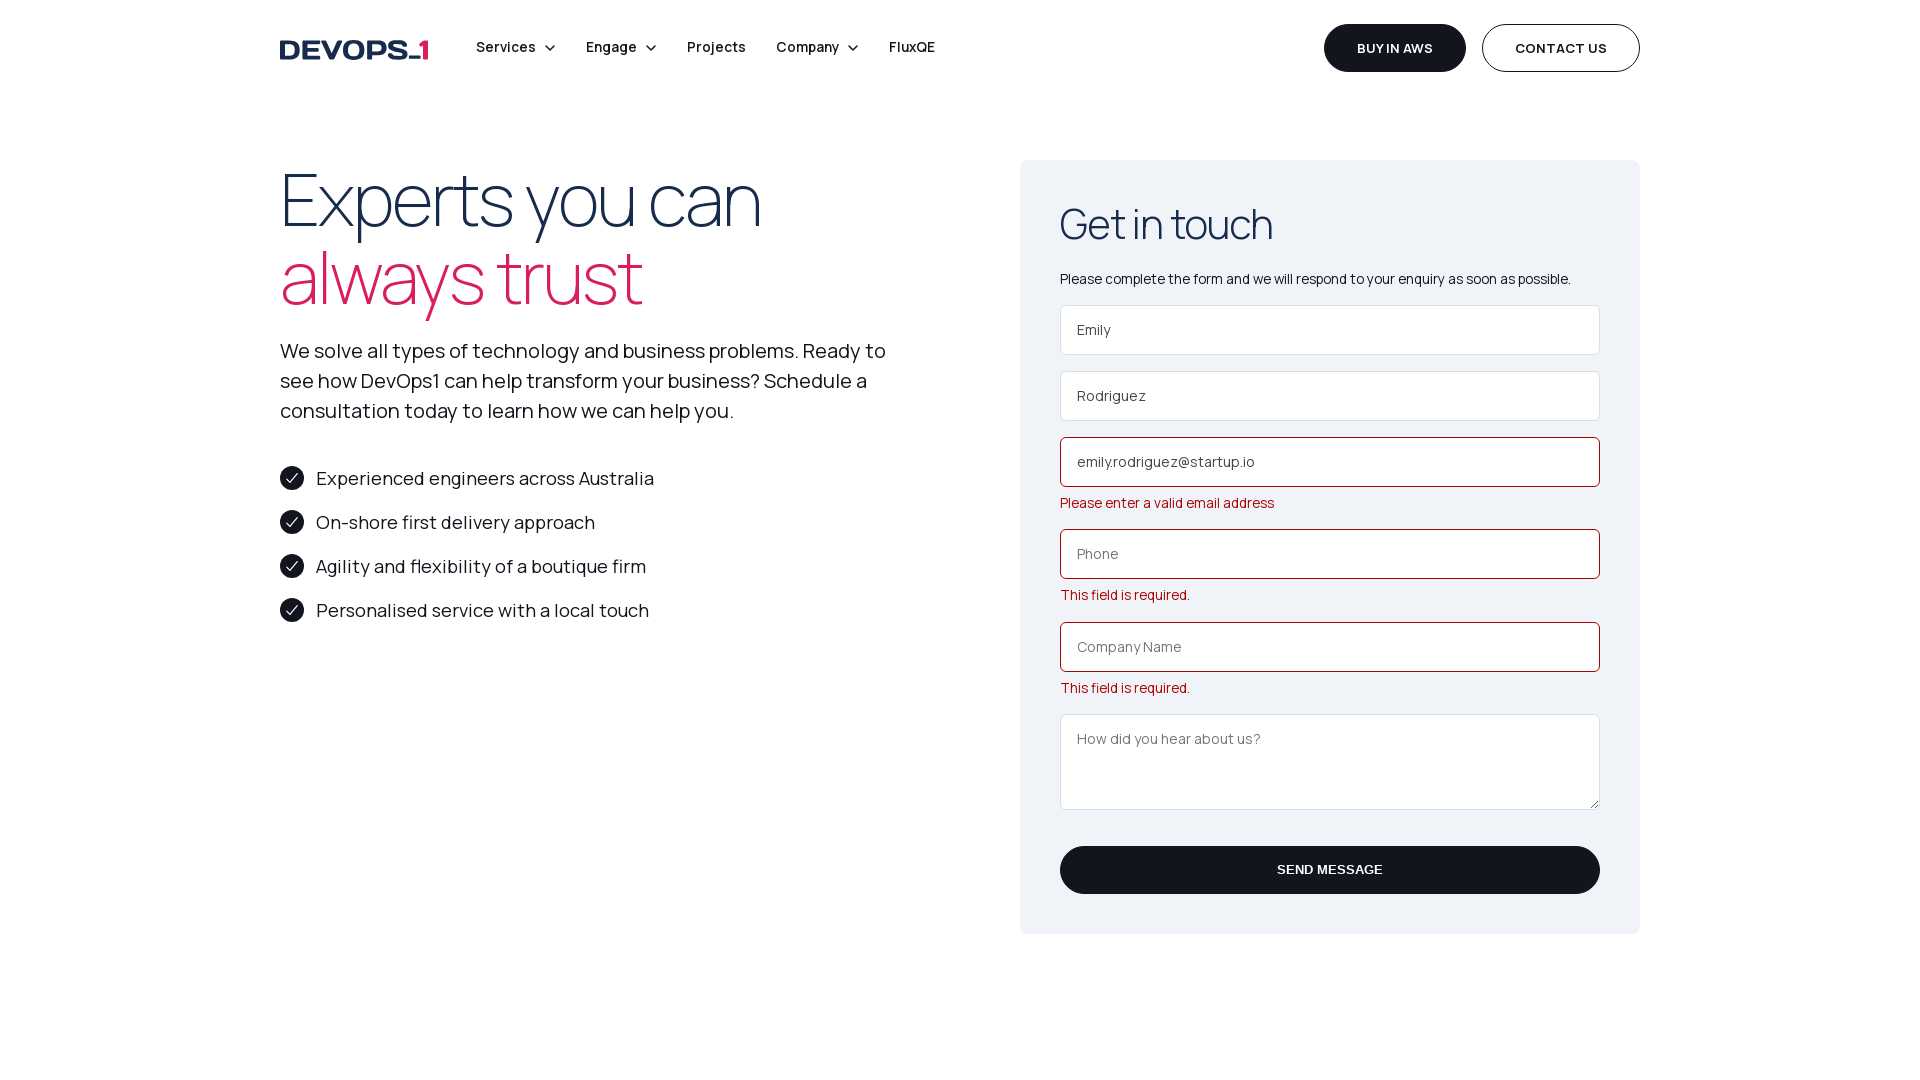